Tests clicking on a login link using comma-separated CSS selectors for case-insensitive matching

Starting URL: https://academy.naveenautomationlabs.com/

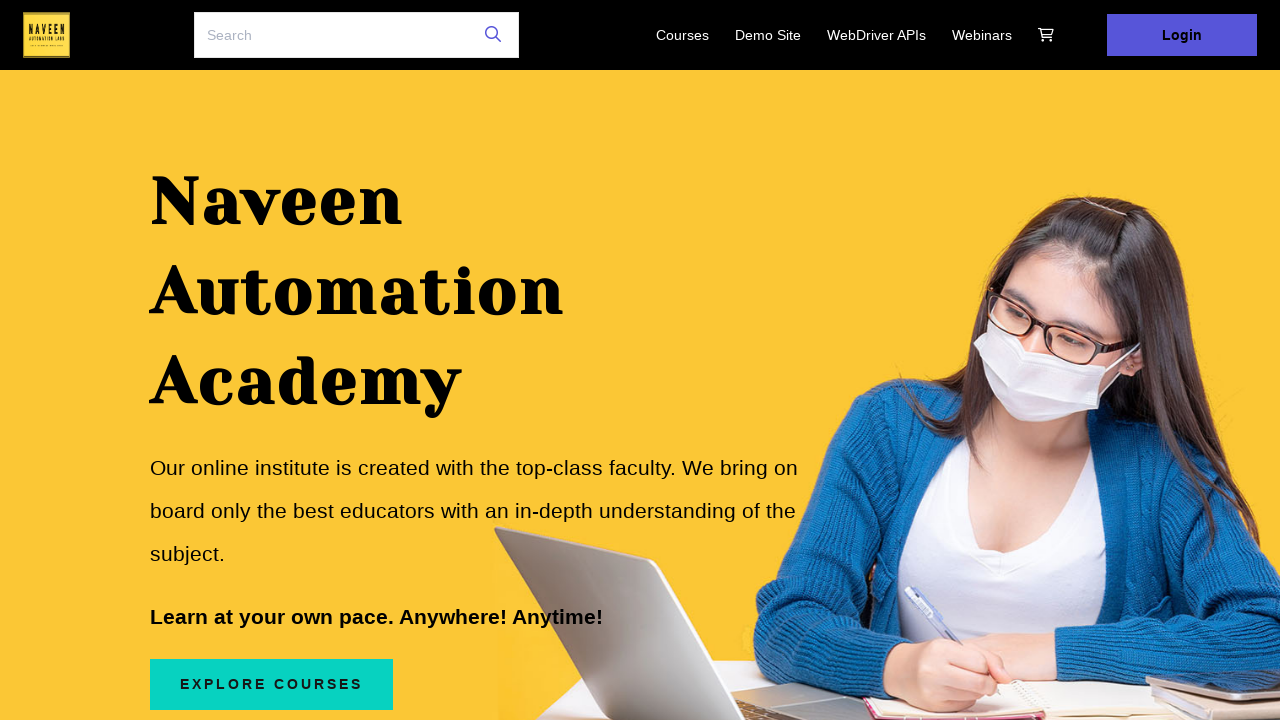

Navigated to Naveenautomation Labs academy homepage
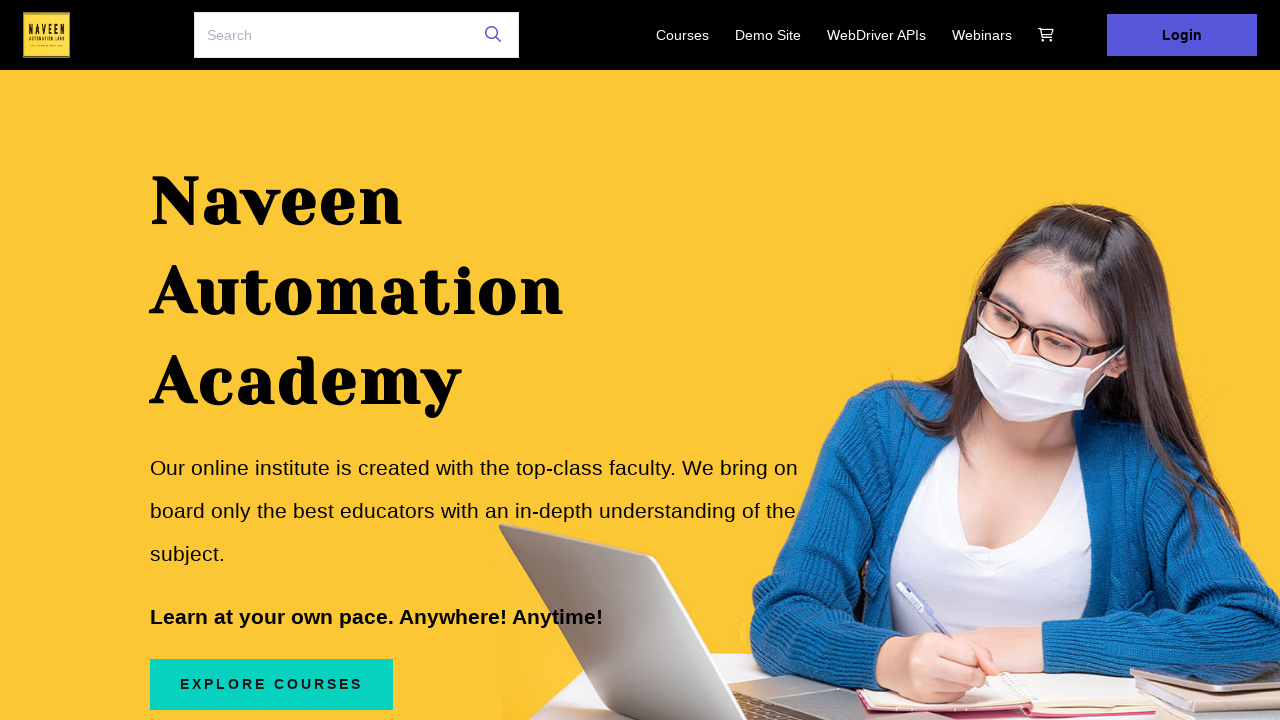

Clicked login link using comma-separated CSS selector for case-insensitive matching at (1182, 35) on a:has-text('Login'), a:has-text('login')
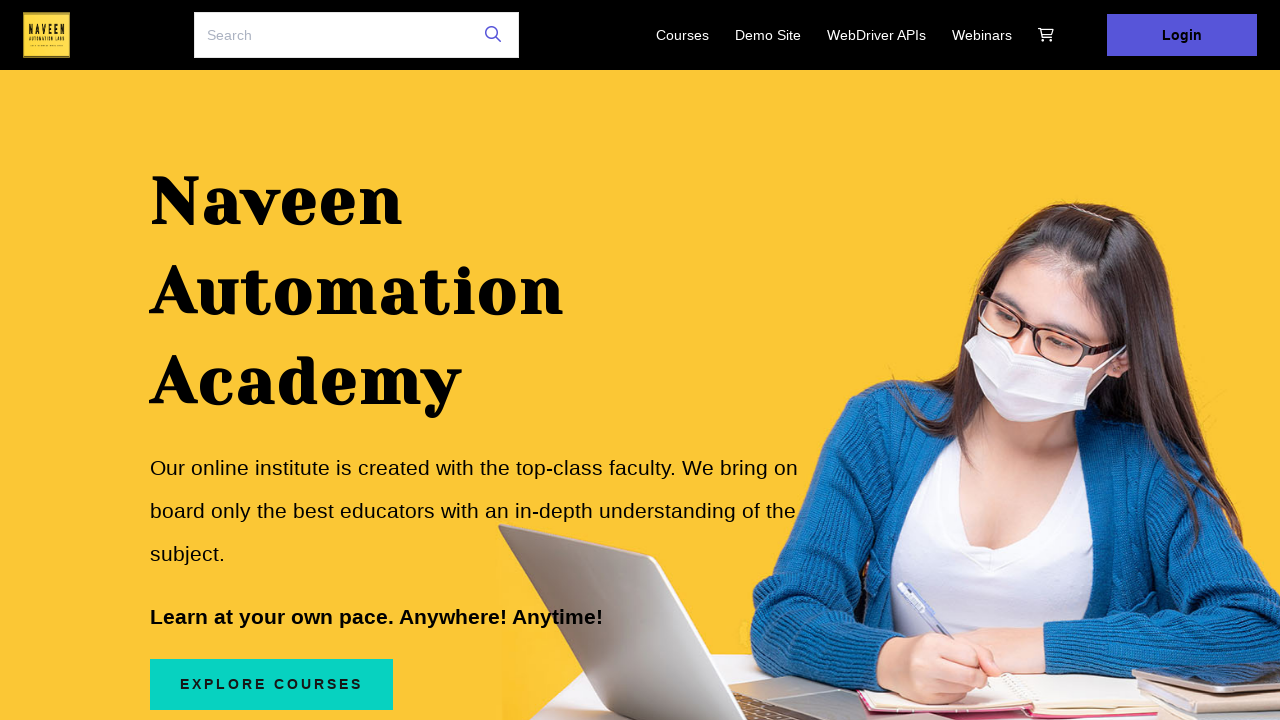

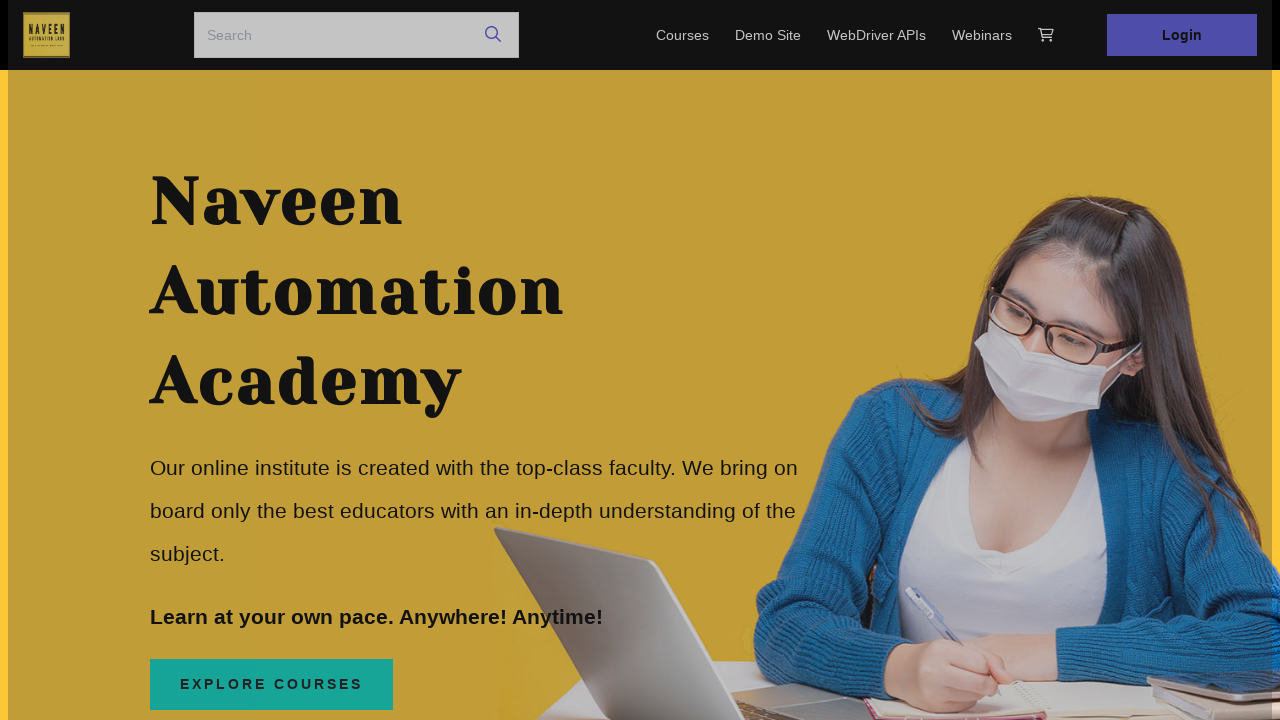